Navigates to a test automation practice website and maximizes the browser window

Starting URL: https://testautomationpractice.blogspot.com/

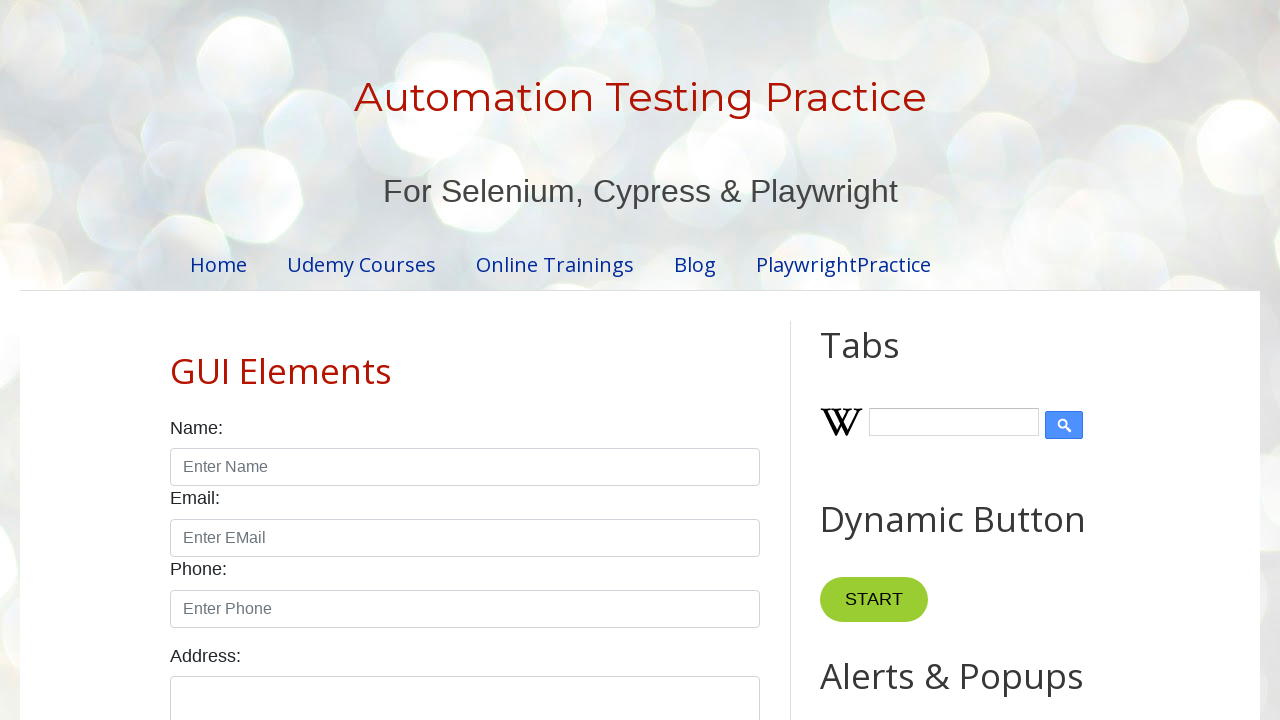

Set viewport size to 1920x1080
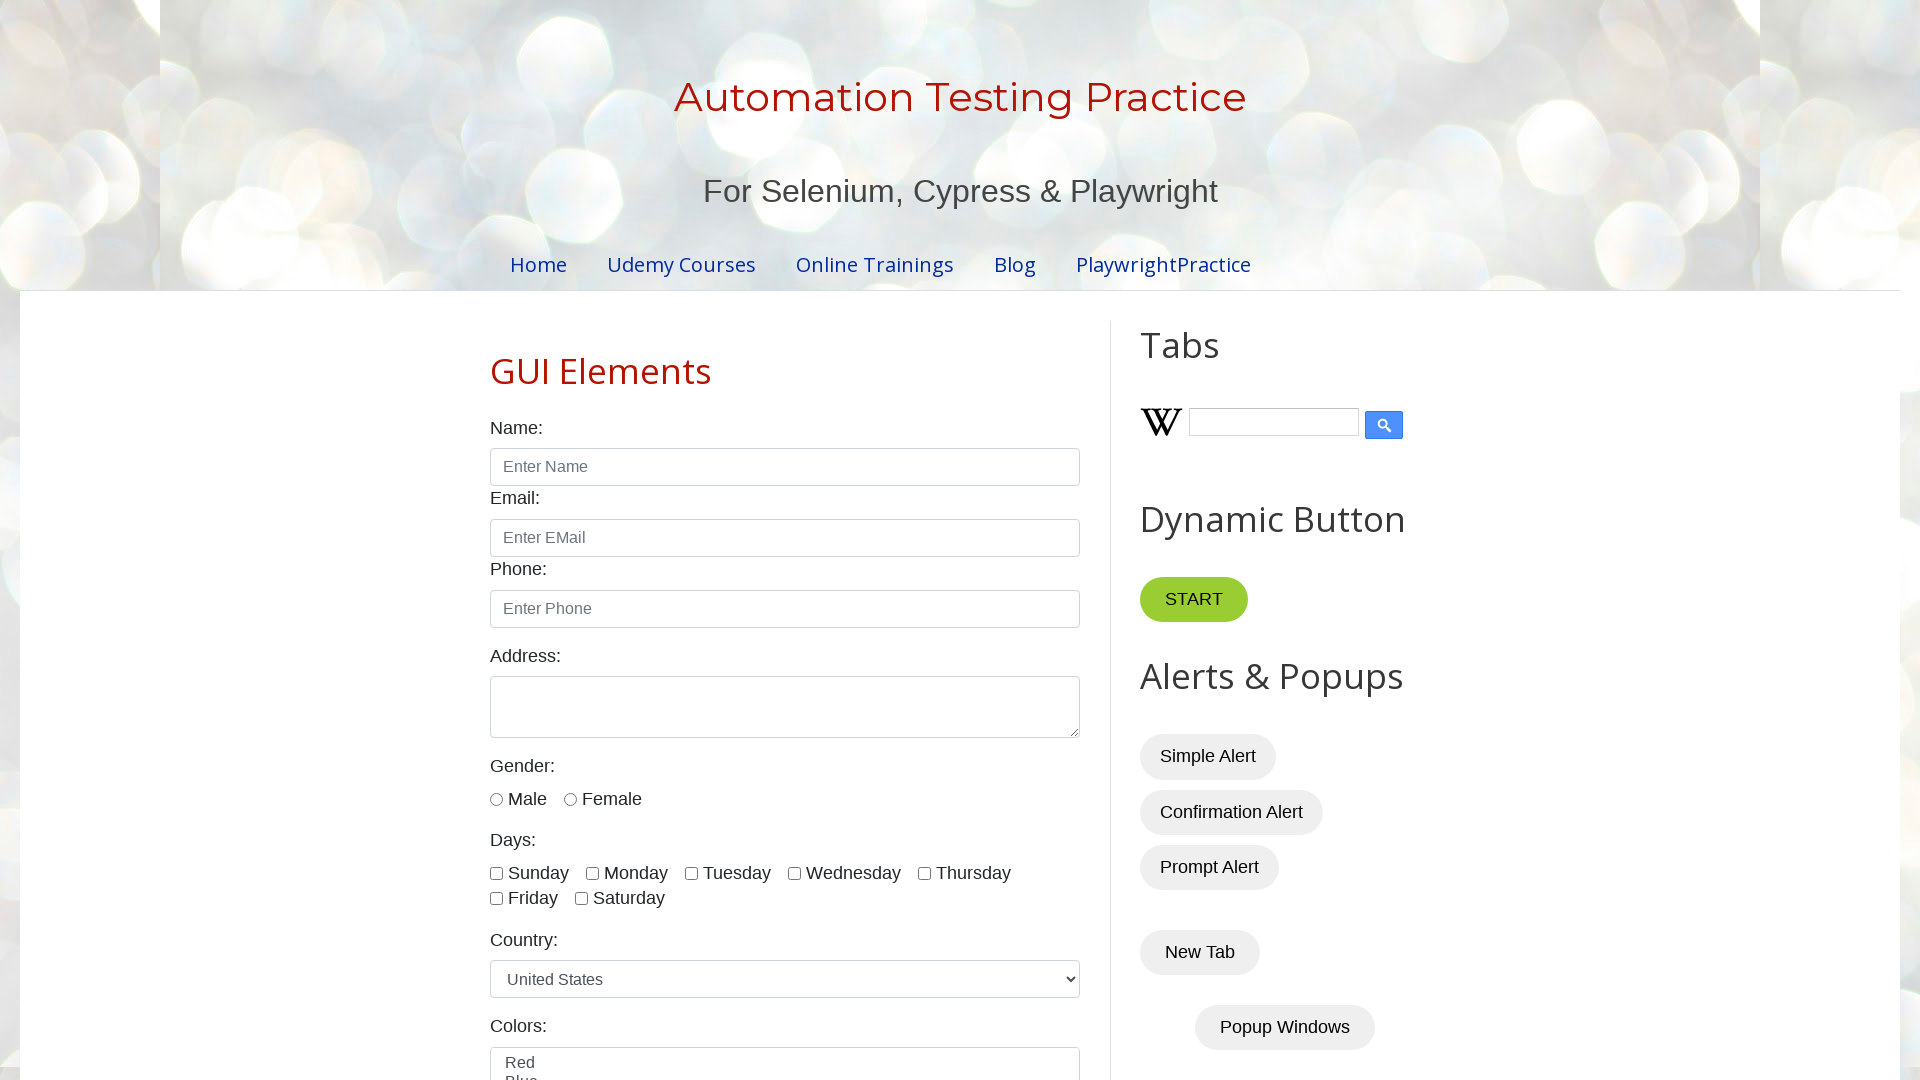

Page DOM content loaded
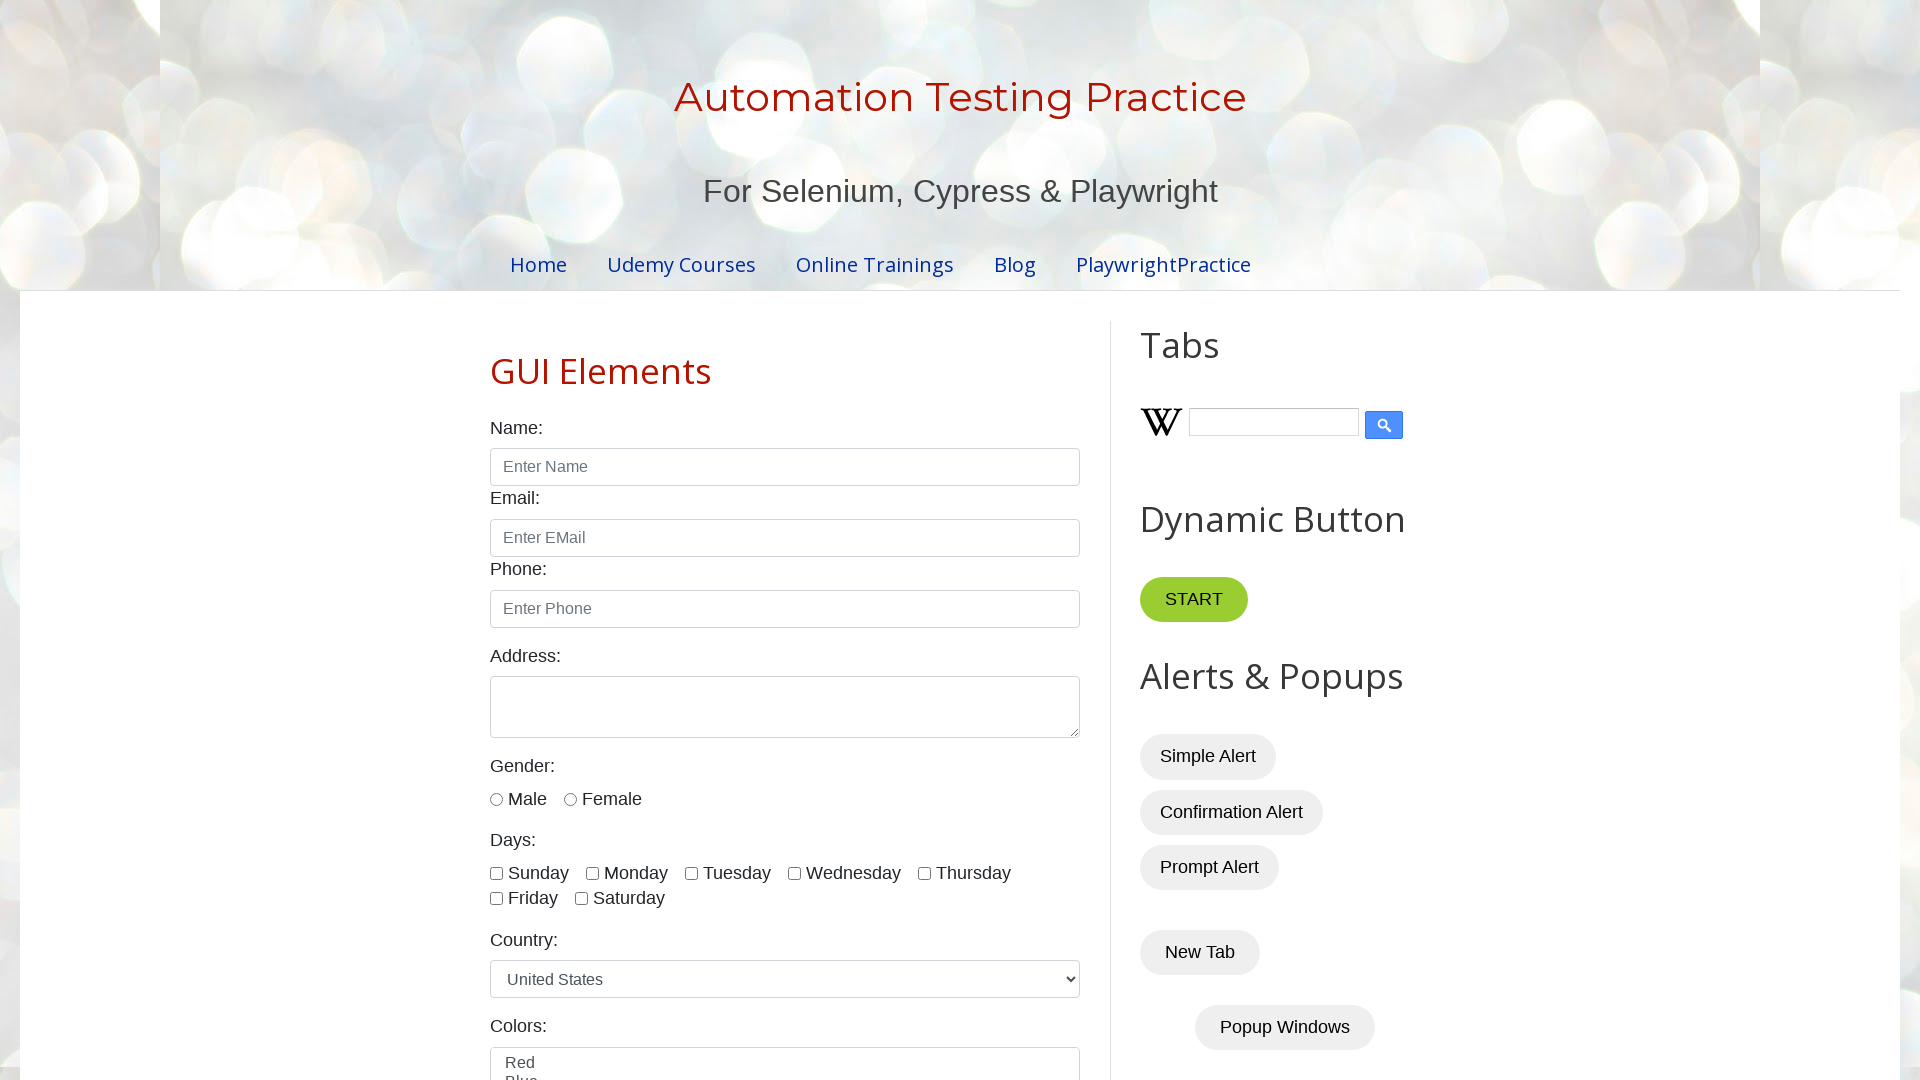

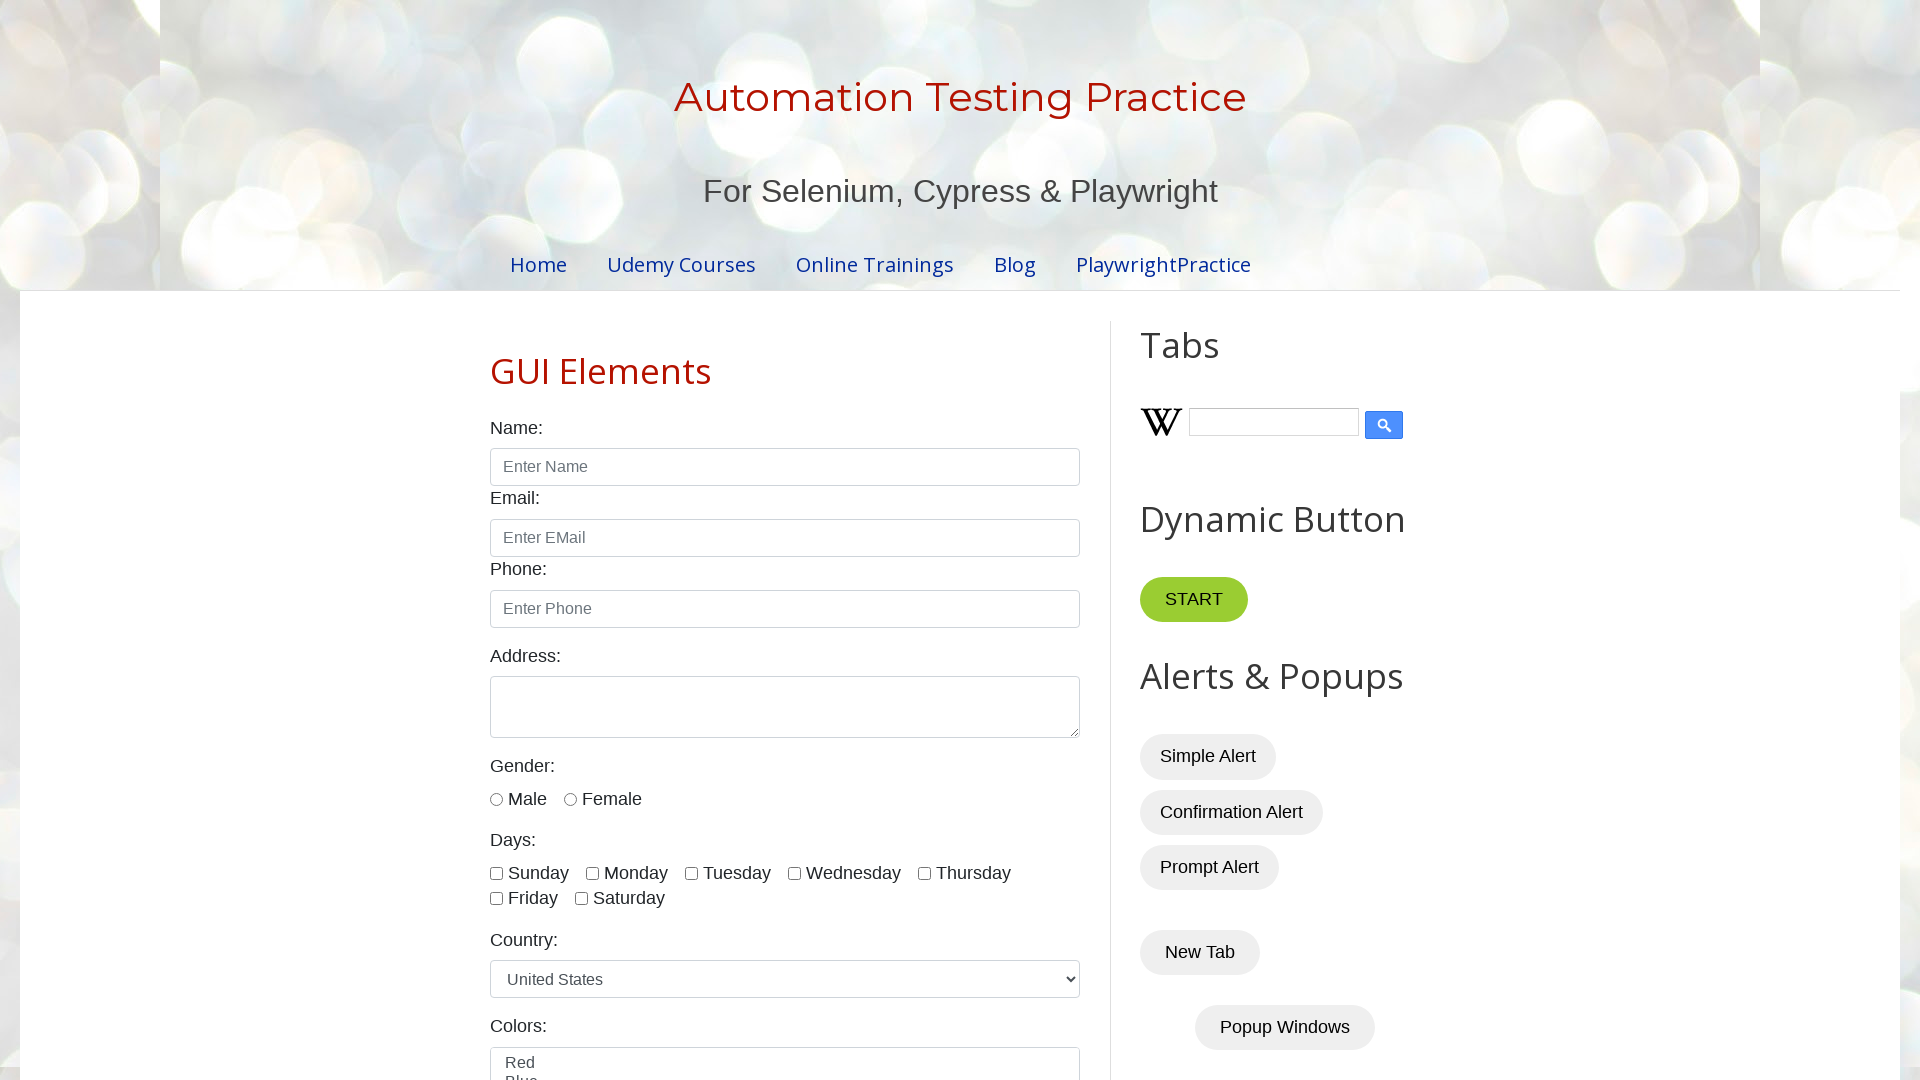